Navigates to OpenCart demo site and configures browser window size and position. In Playwright, viewport is set during context creation, so this test verifies the page loads successfully.

Starting URL: https://demo.opencart.com/

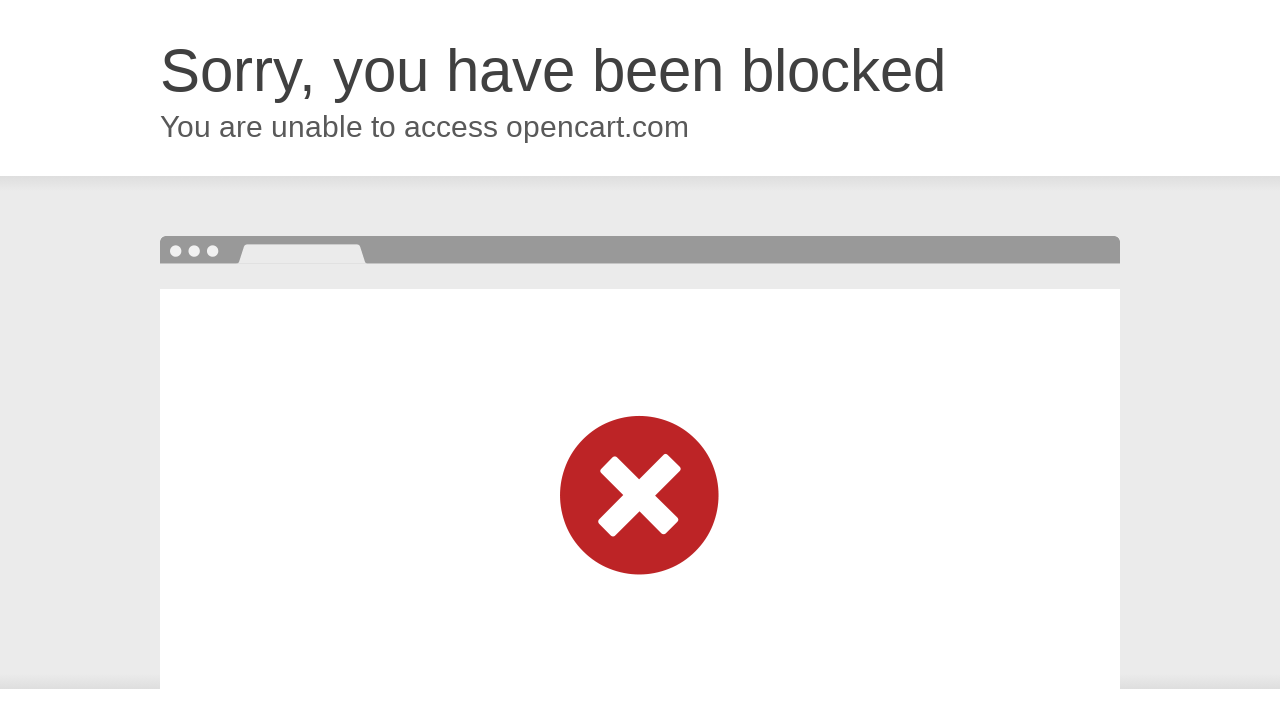

Set viewport size to 700x300
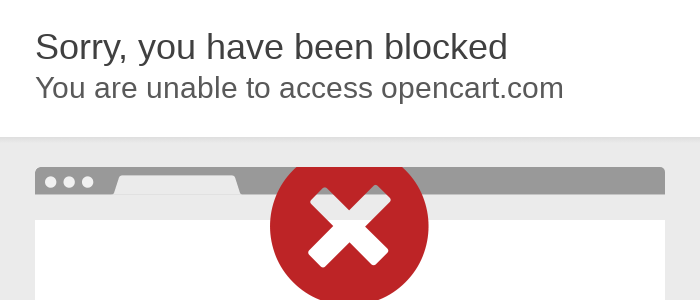

Page fully loaded (domcontentloaded)
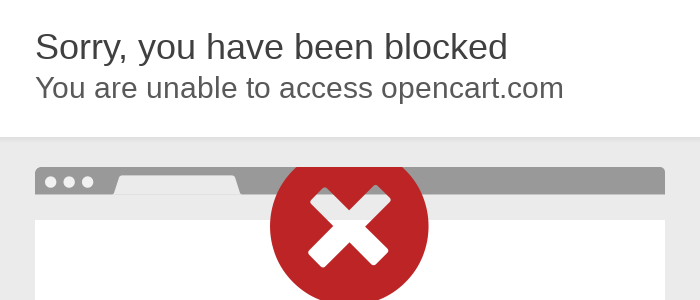

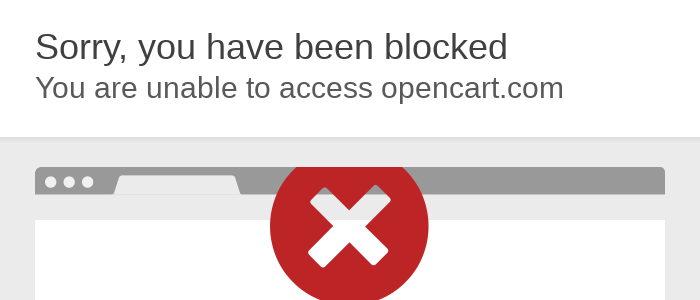